Tests explicit wait for loading indicator invisibility followed by Hello World text visibility after clicking Start button.

Starting URL: http://the-internet.herokuapp.com/dynamic_loading/2

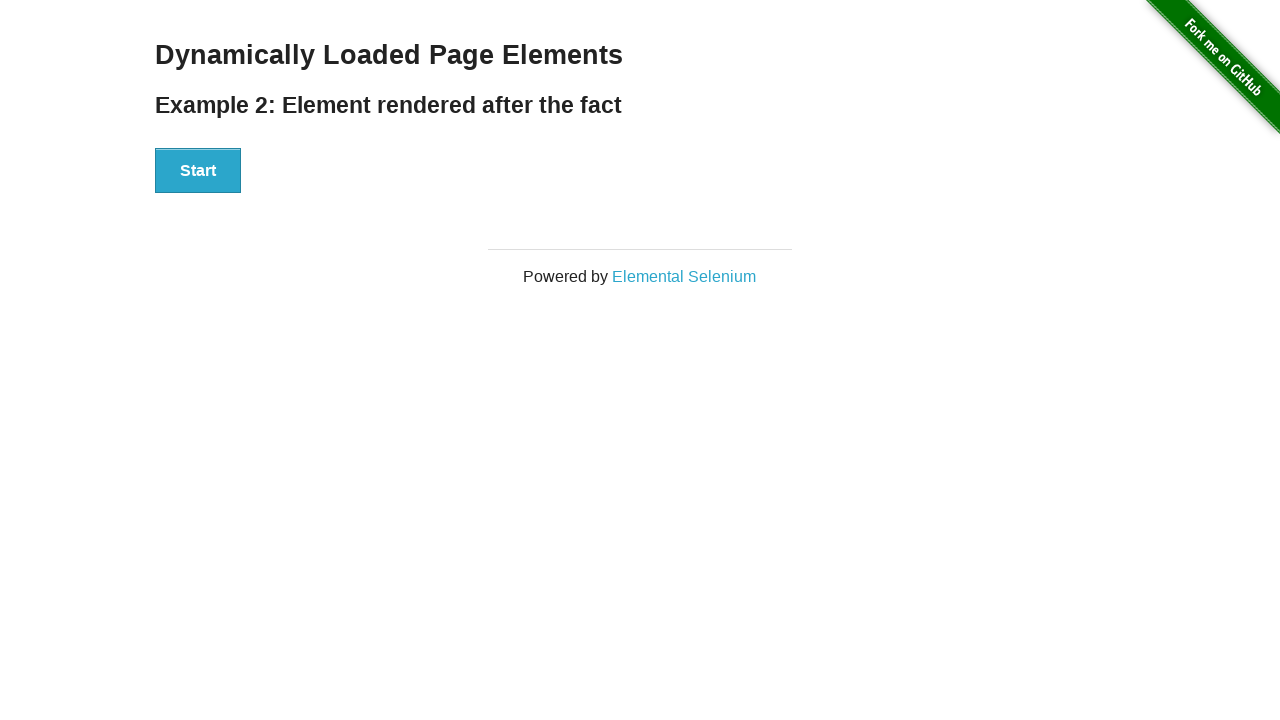

Start button is visible and ready
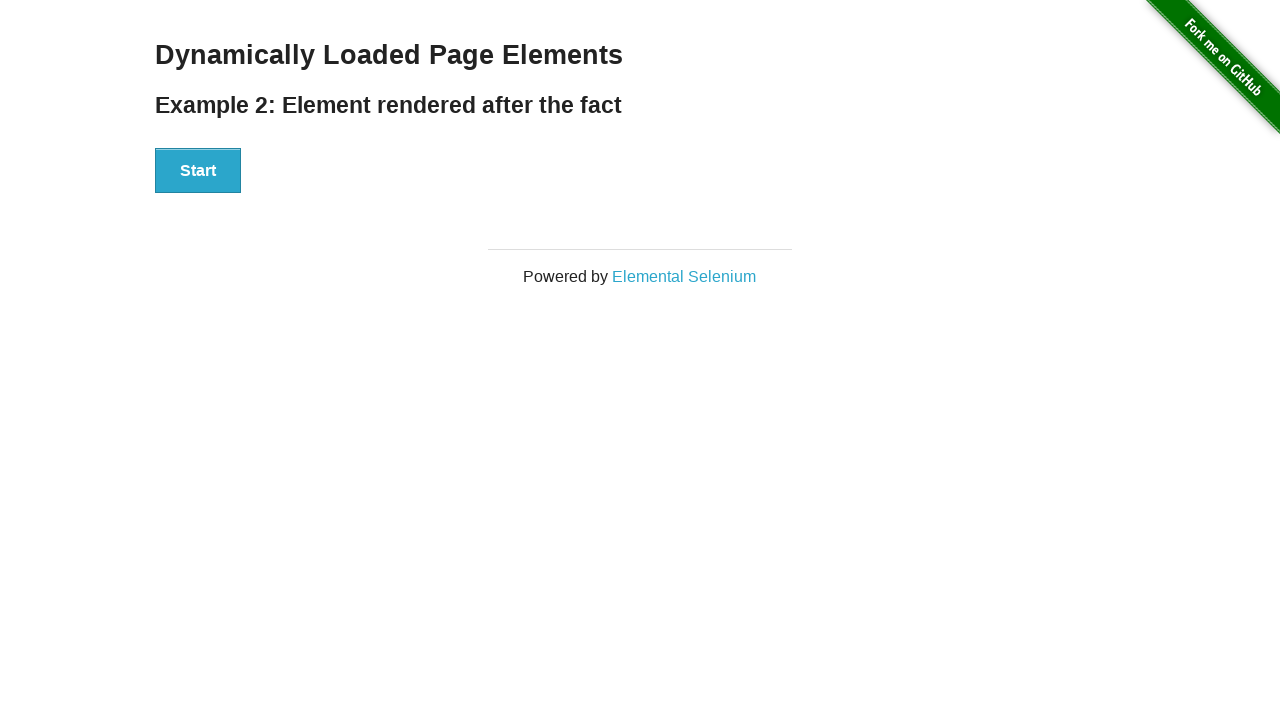

Clicked Start button at (198, 171) on xpath=//button[text()='Start']
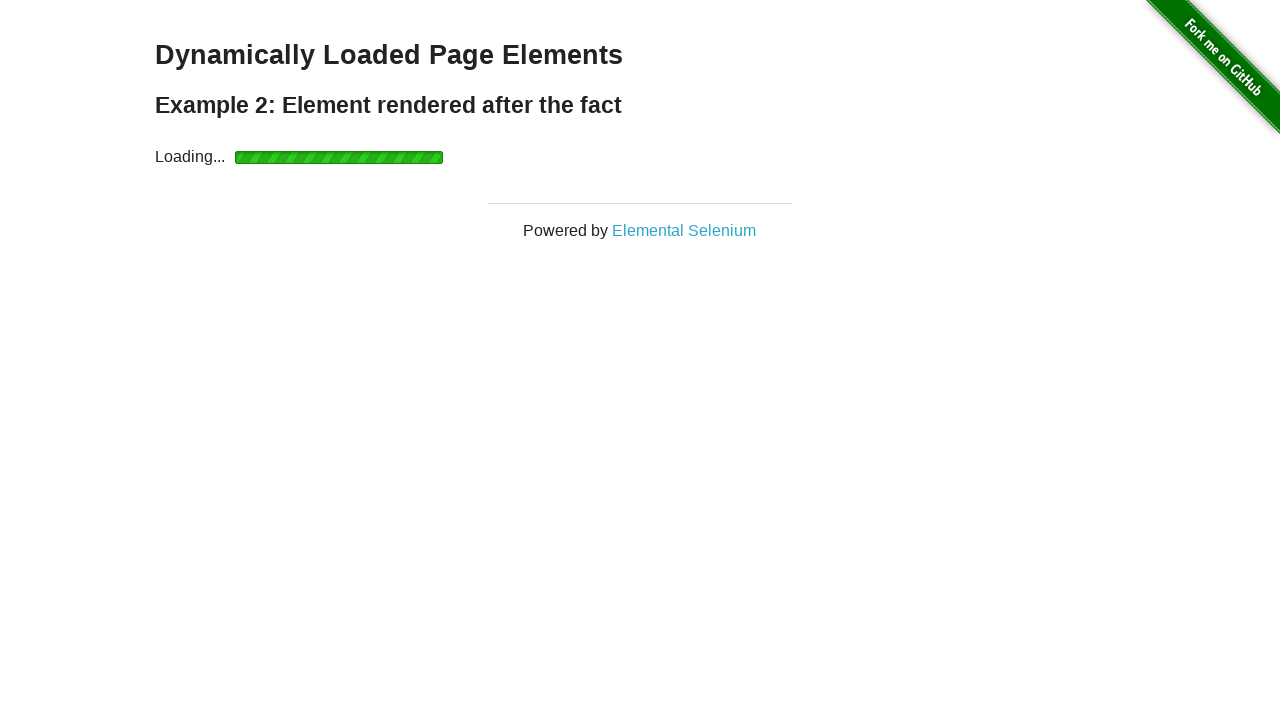

Loading indicator became invisible
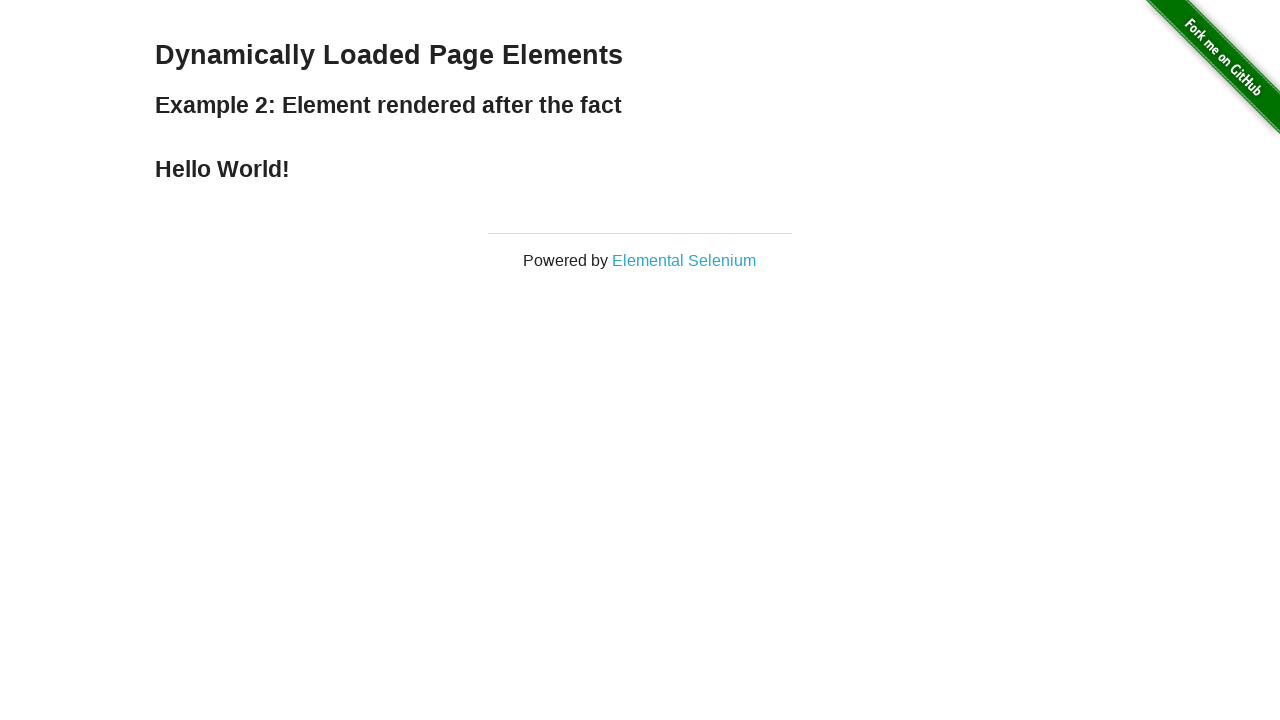

Hello World text became visible
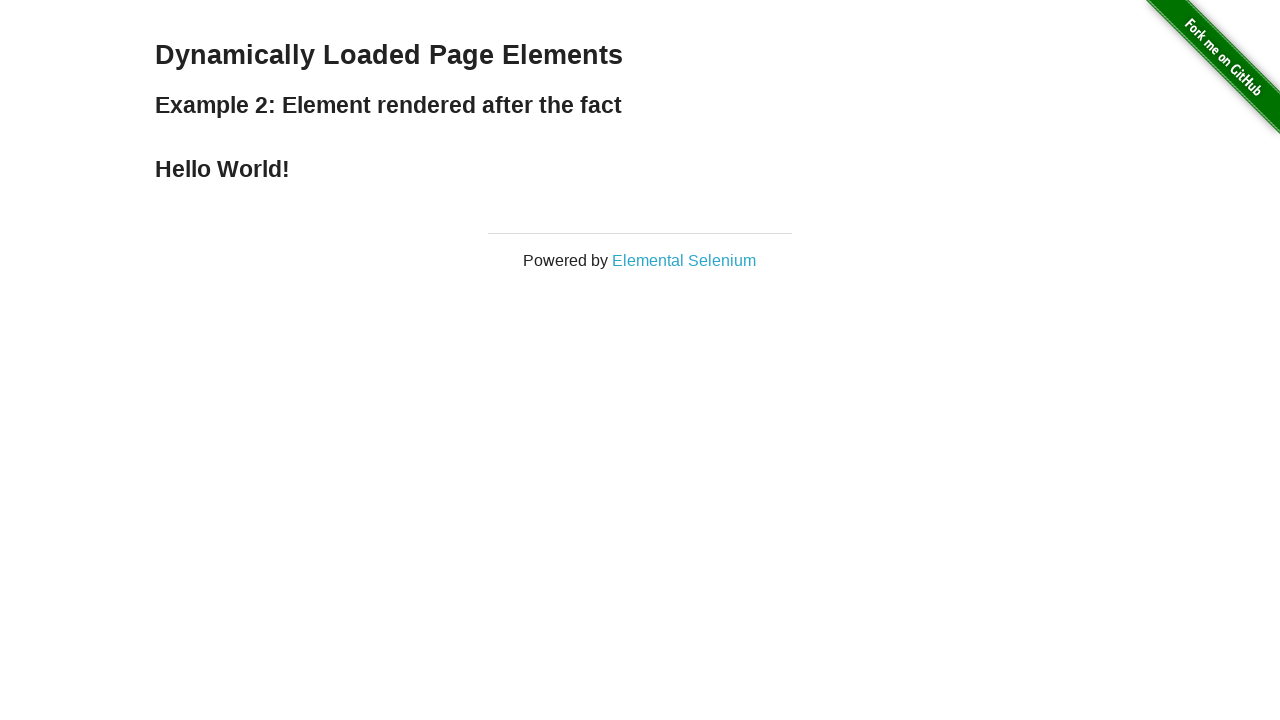

Verified Hello World text is displayed
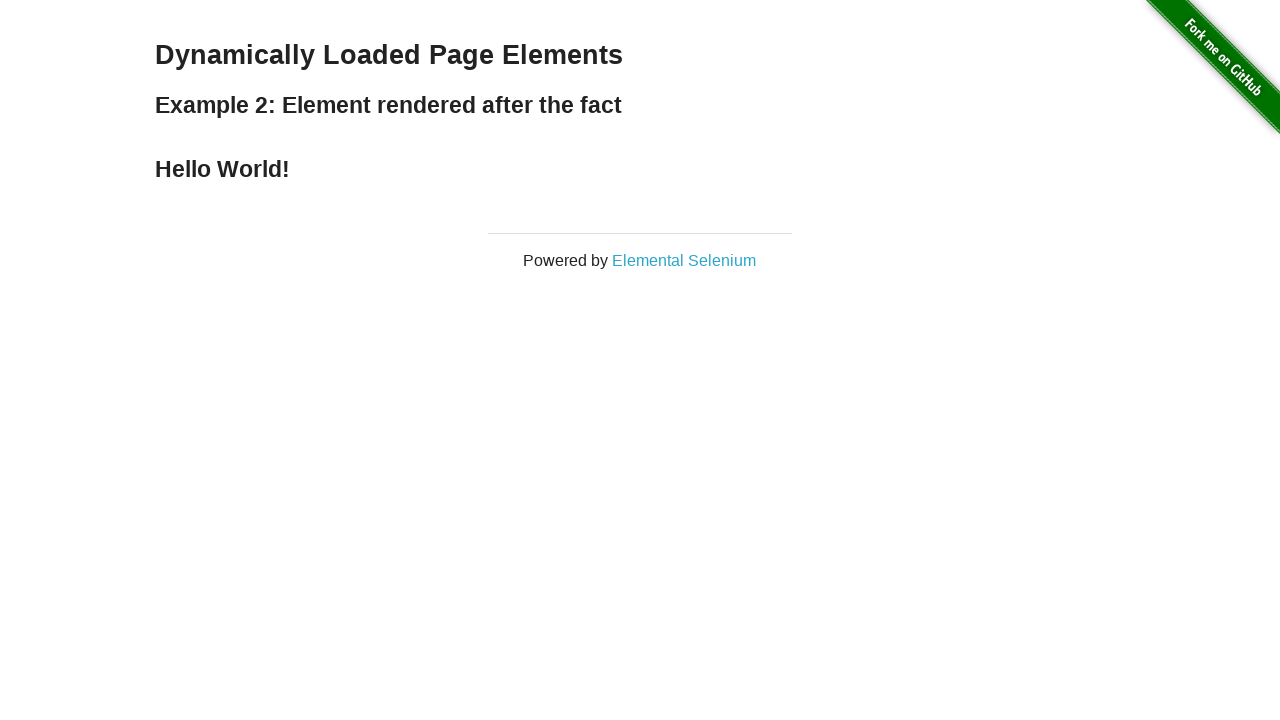

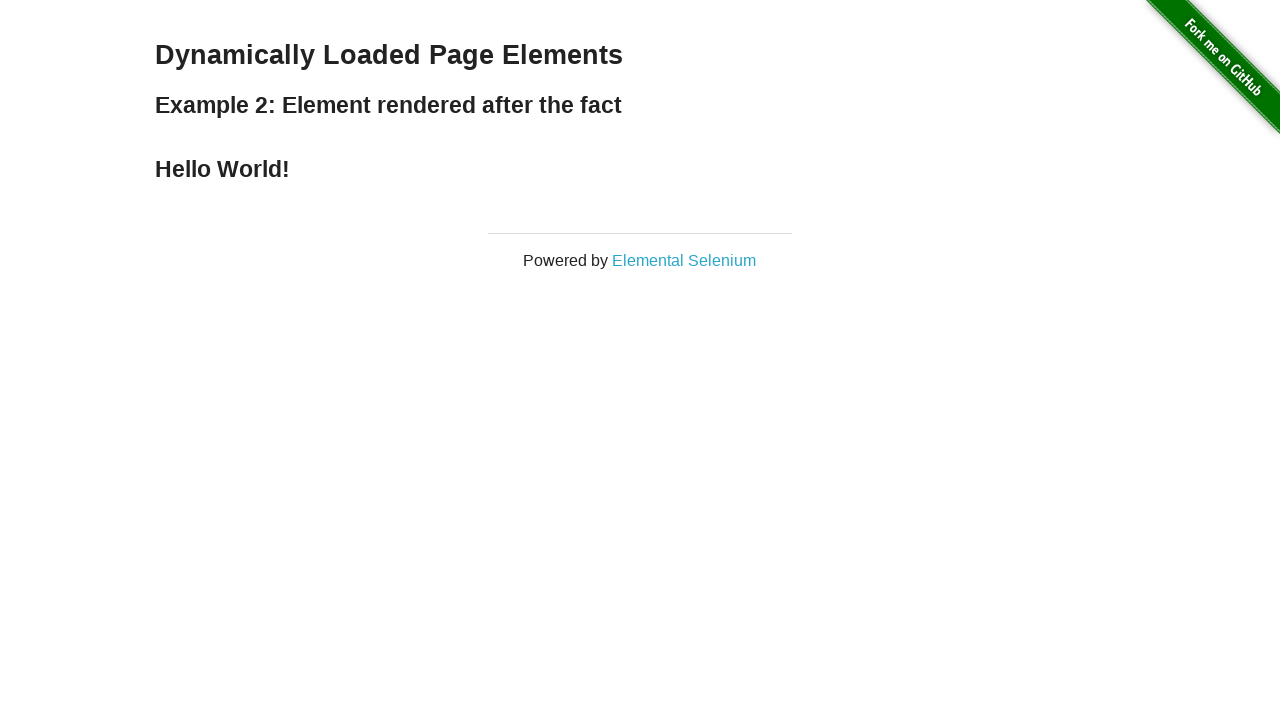